Navigates to Woolworths website, opens the catalogue section, enters postcode 3377, selects a store, and views the weekly catalogue.

Starting URL: https://www.woolworths.com.au/

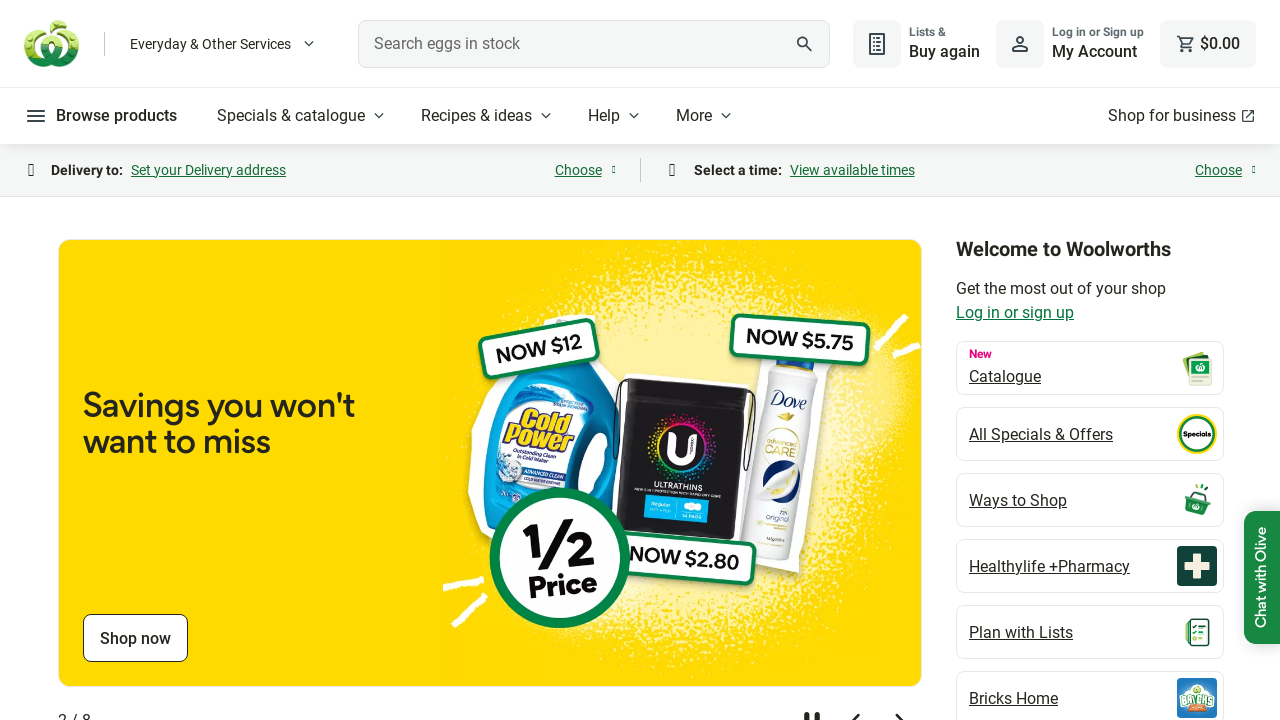

Clicked on Specials & catalogue button at (303, 116) on internal:role=button[name="Specials & catalogue"i]
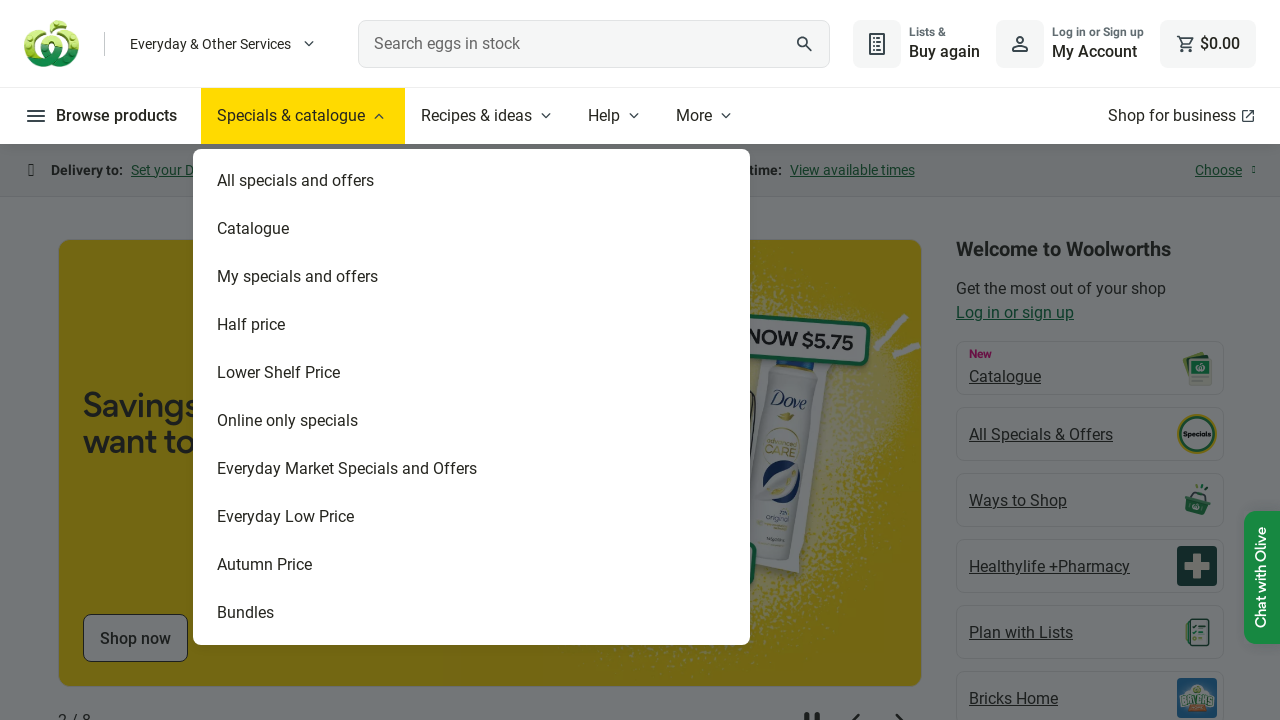

Clicked on Catalogue option at (348, 229) on internal:text="Catalogue"s >> nth=1
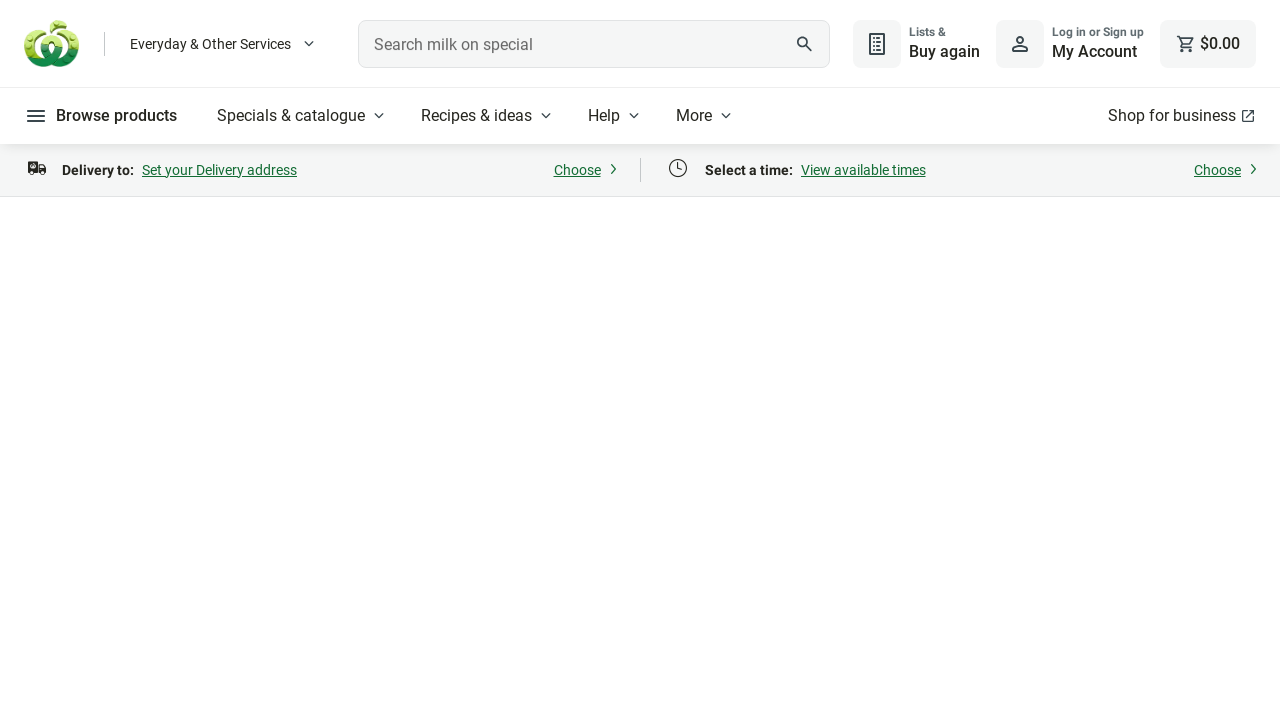

Entered postcode 3377 on internal:attr=[placeholder="Enter postcode or suburb"i]
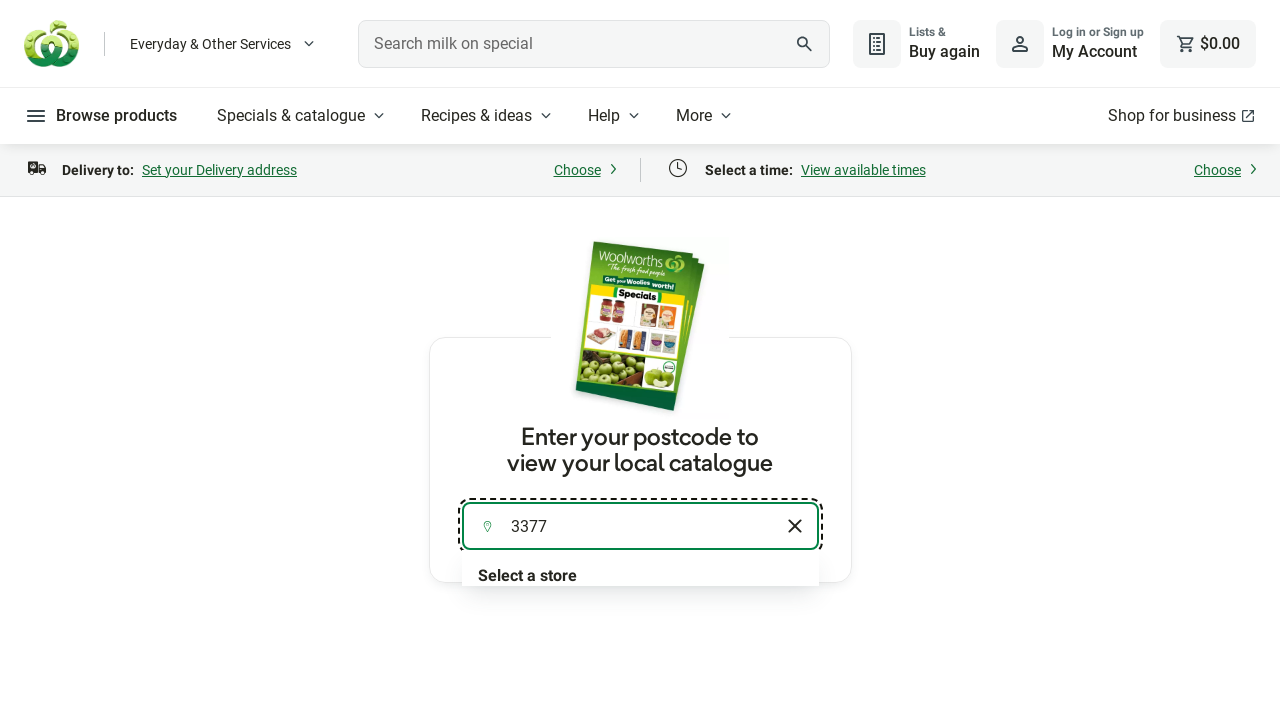

Selected a store from the listbox at (640, 549) on internal:role=listbox[name="Find a store"i] >> nth=0
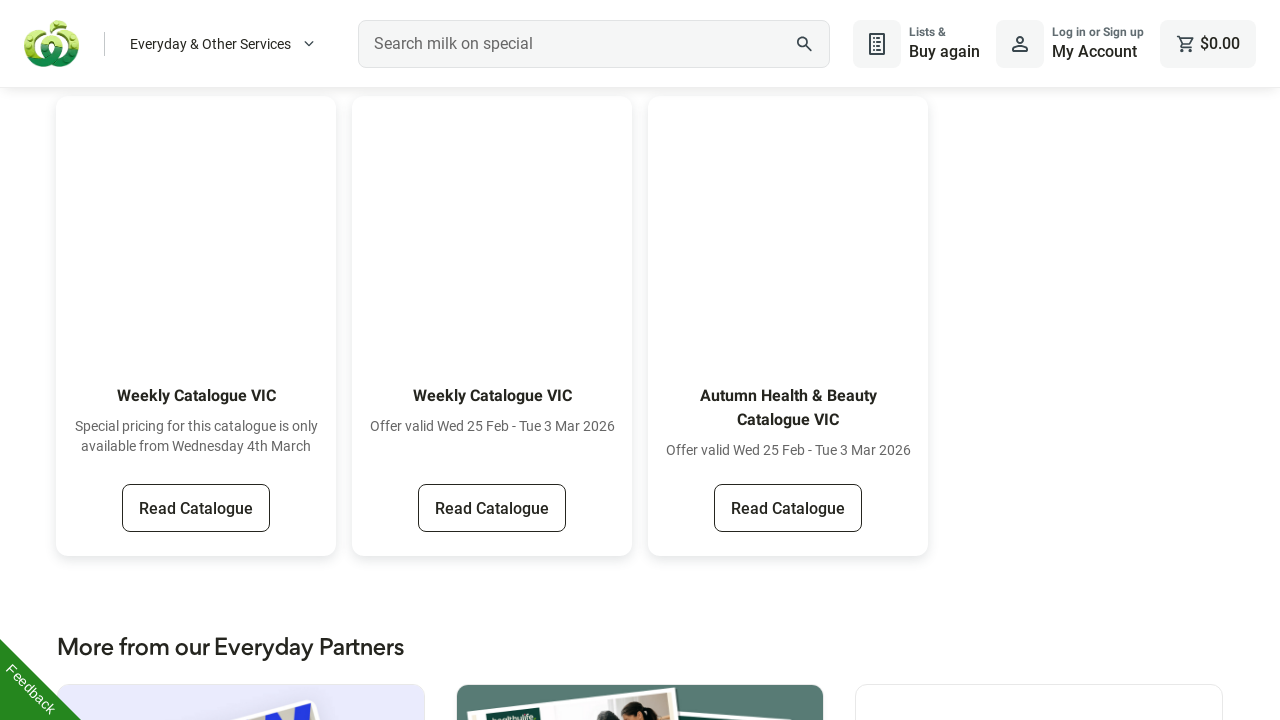

Clicked on Weekly Catalogue VIC link at (196, 508) on internal:role=link[name="Weekly Catalogue VIC"i] >> nth=0
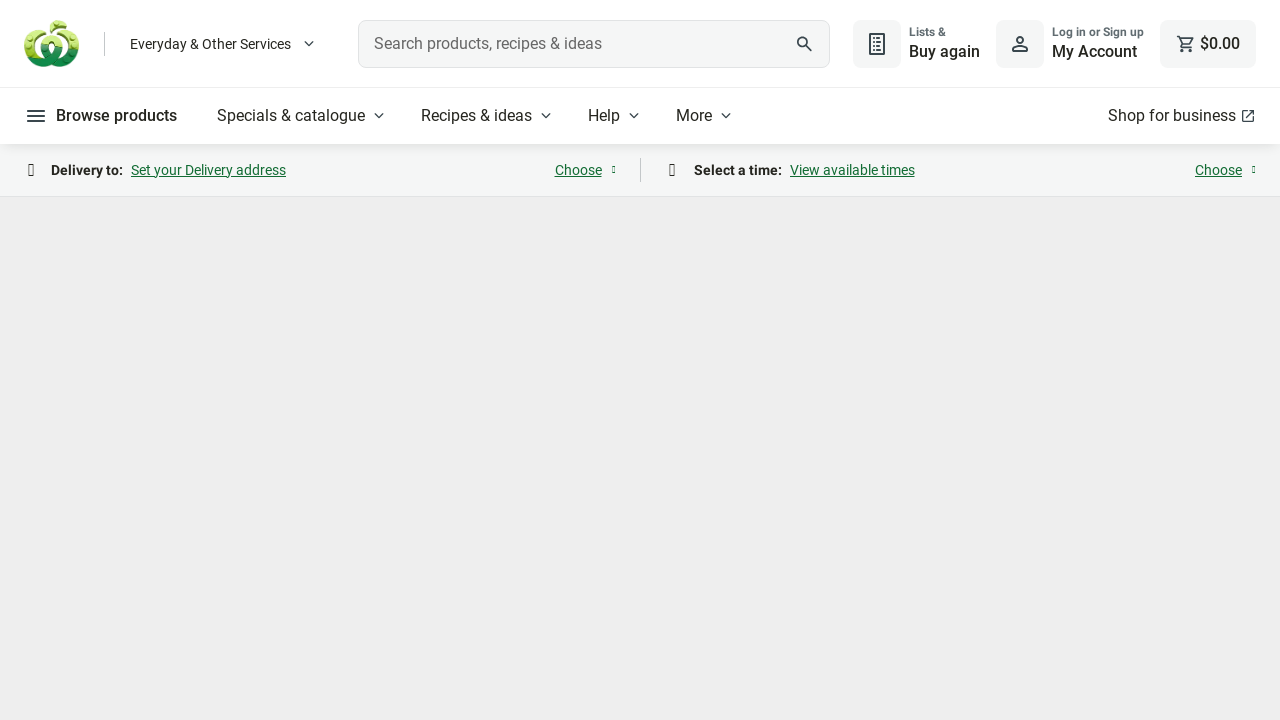

Page loaded successfully
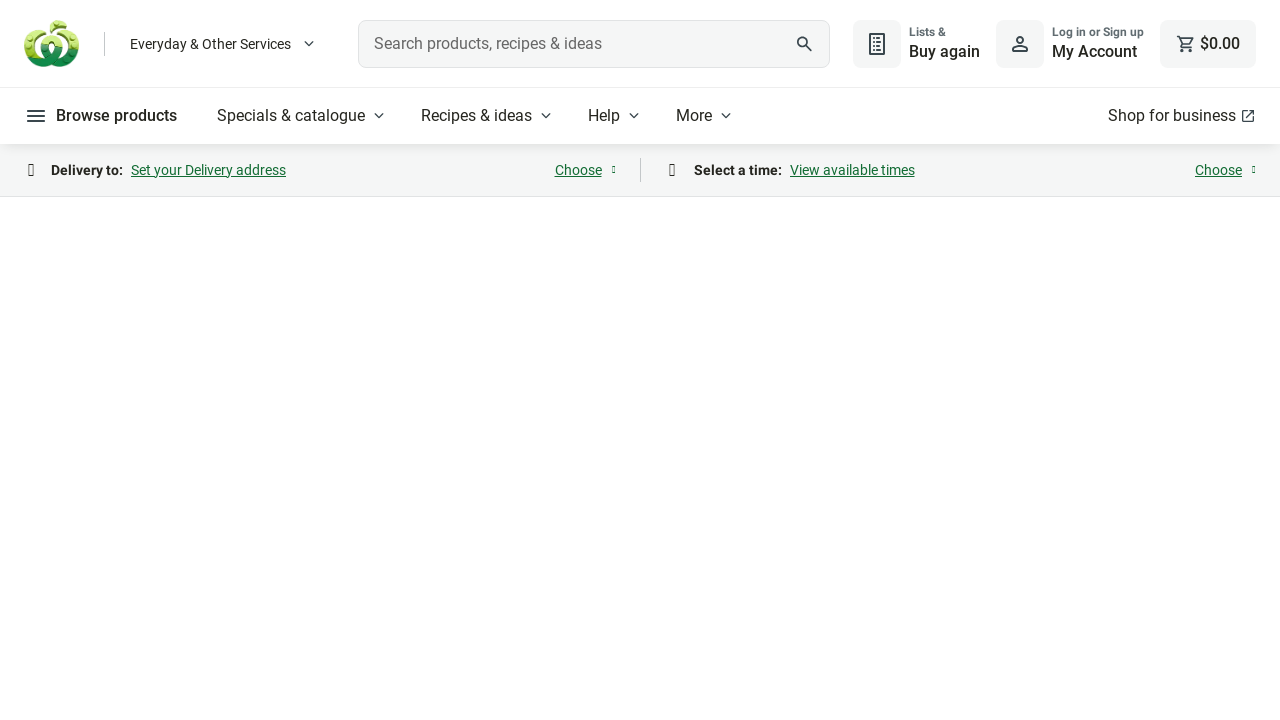

Catalogue slides became visible
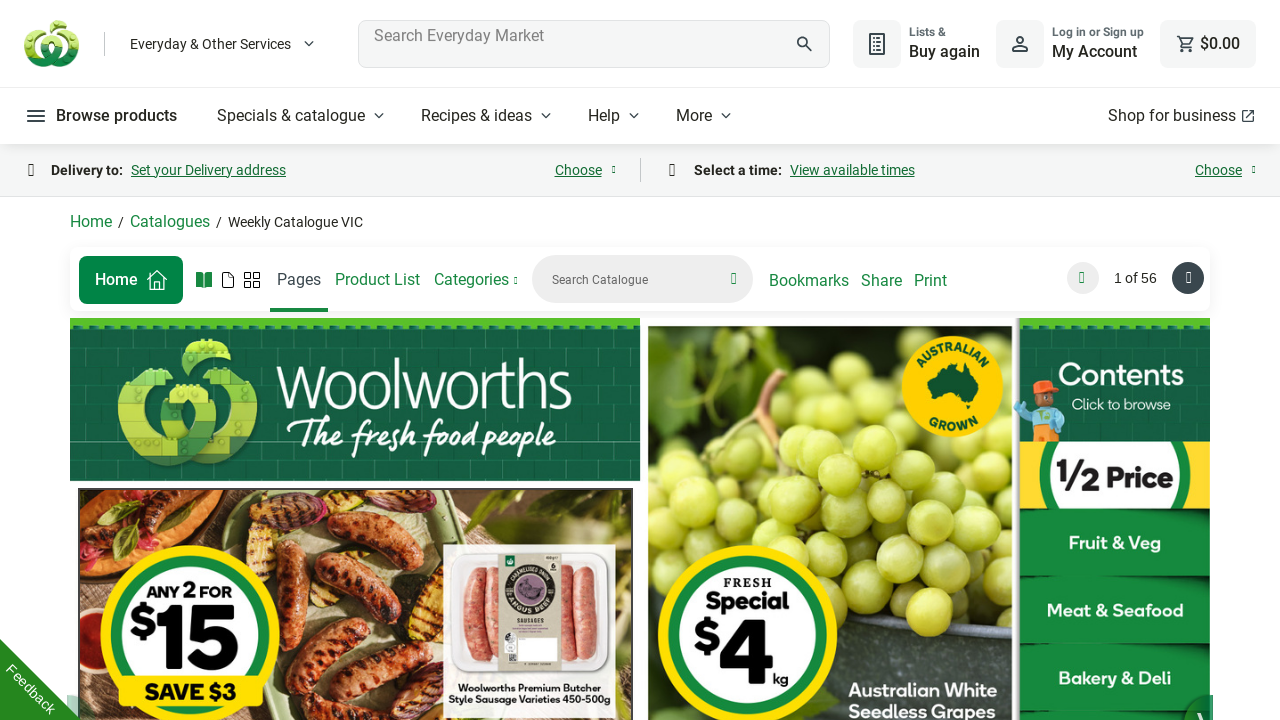

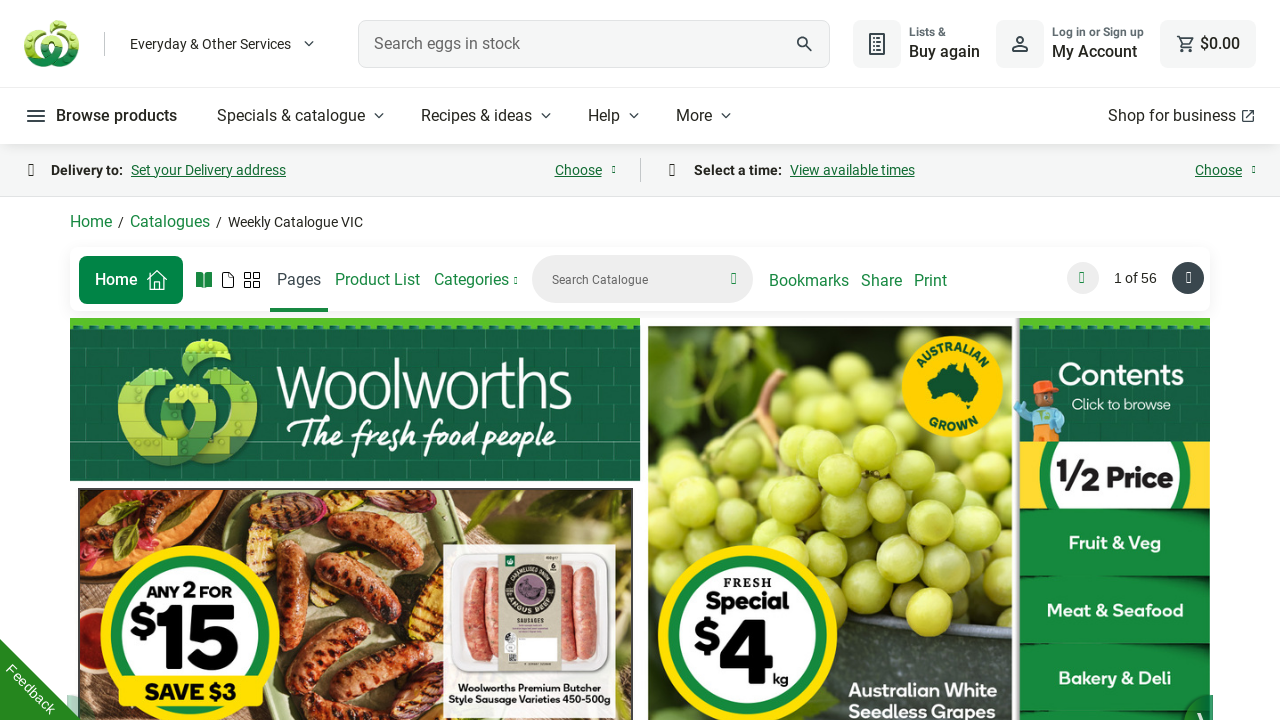